Tests various UI interactions on a blog page including form filling, checkbox/radio button selection, alert handling, double-click actions, hover interactions, and table row counting

Starting URL: http://omayo.blogspot.com/

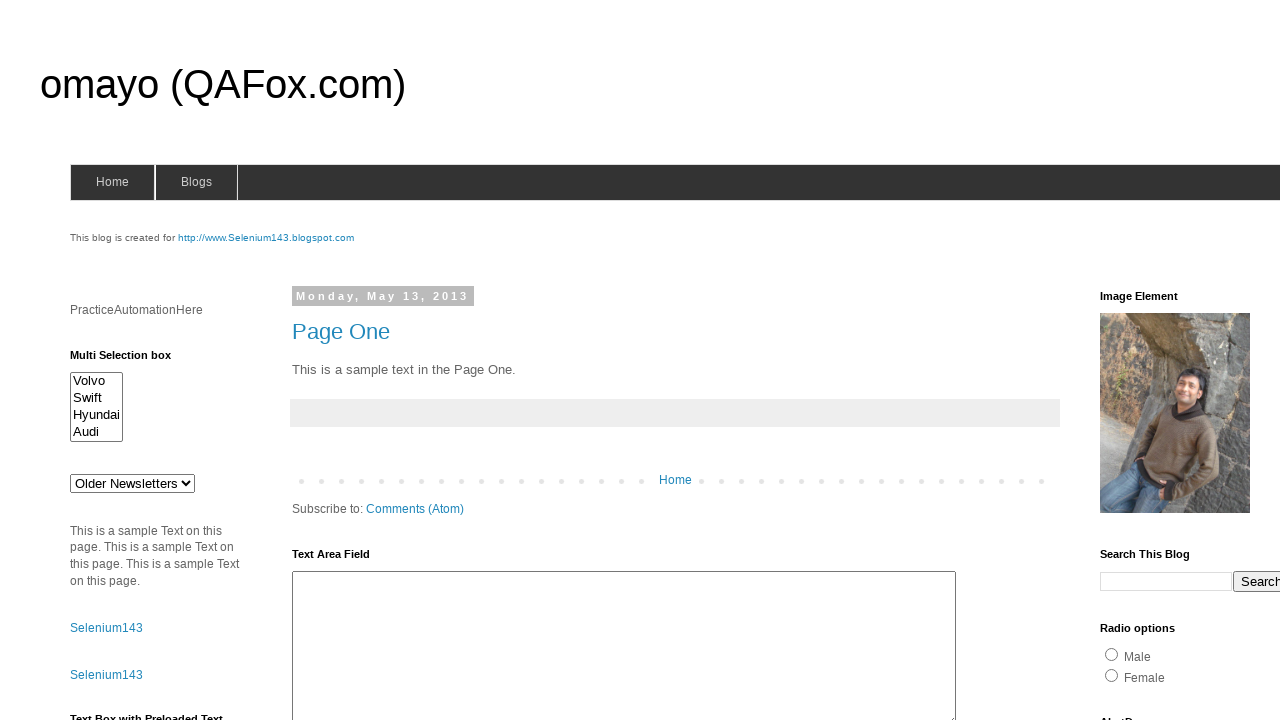

Filled textarea with 'IBM training' on textarea#ta1
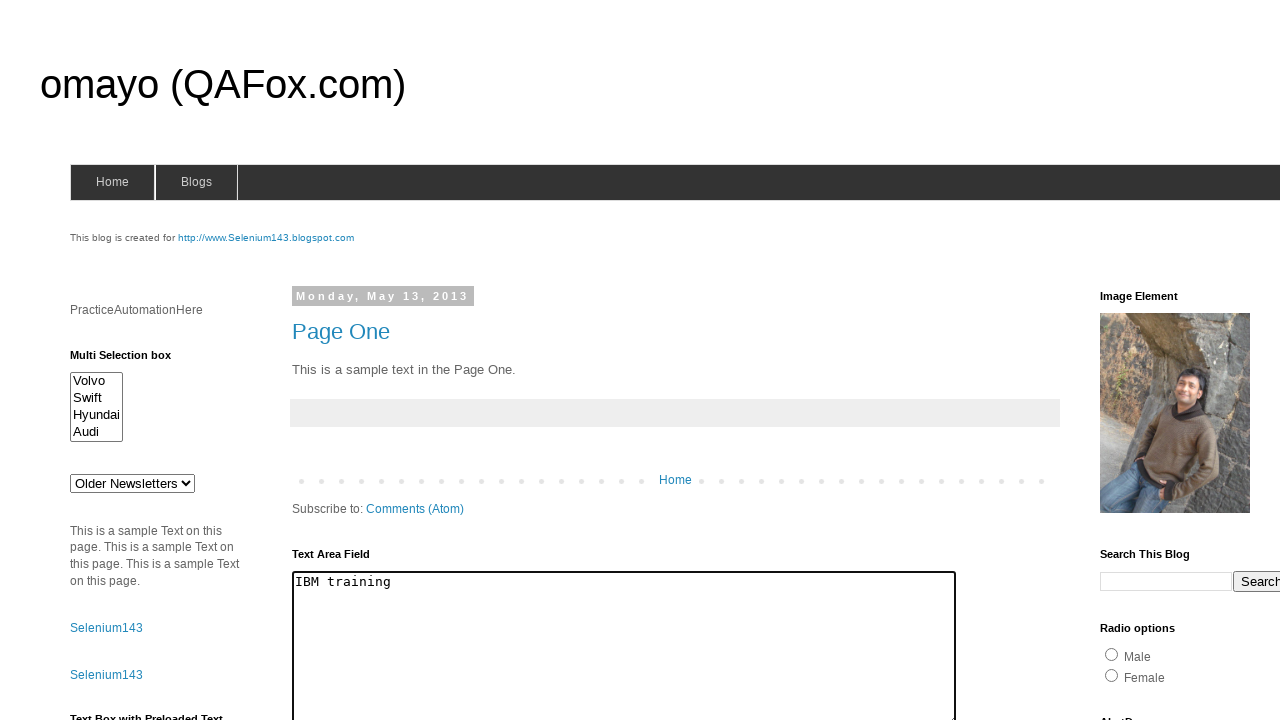

Clicked newsletter checkbox at (1200, 361) on input#checkbox2
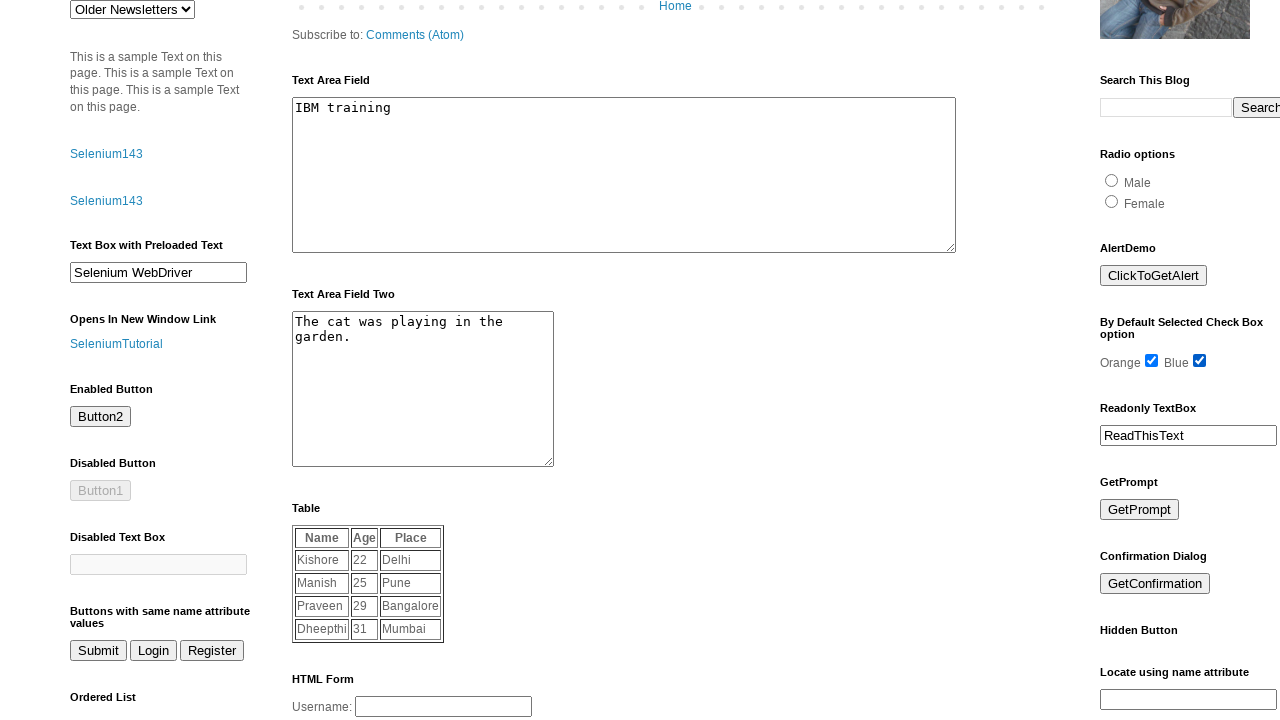

Selected radio button option at (1112, 201) on input#radio2
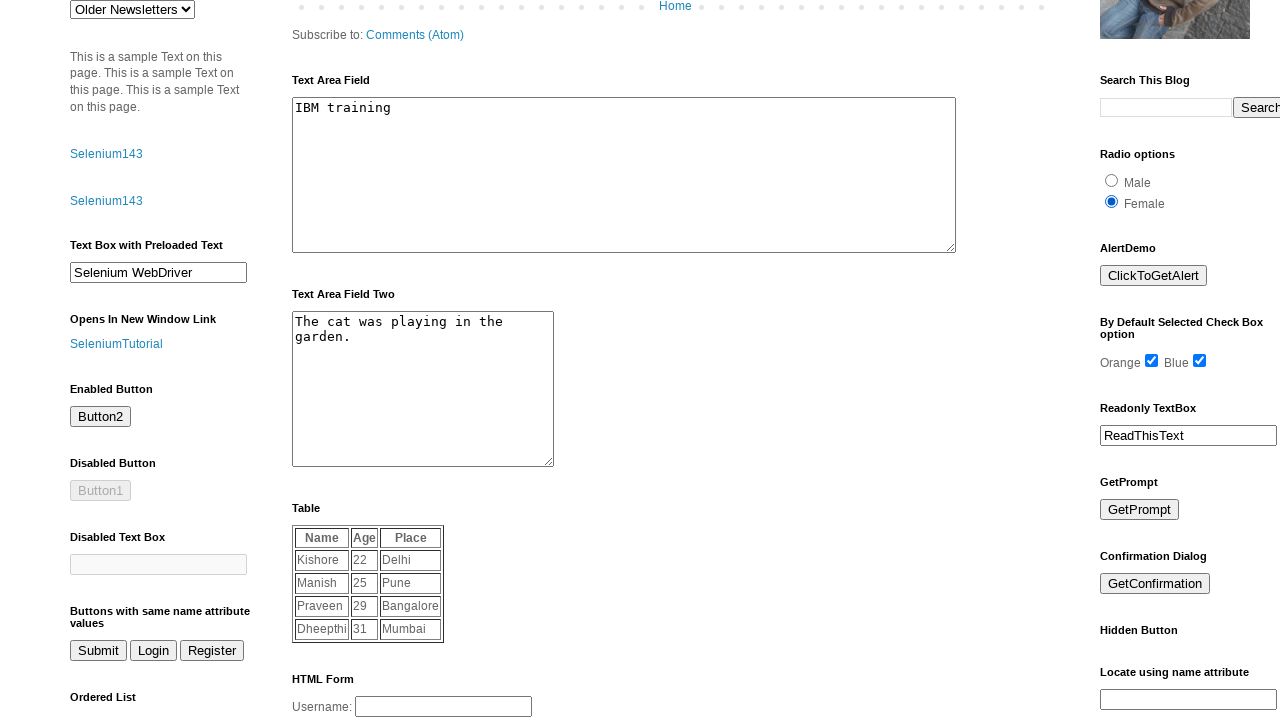

Clicked button#but2 at (100, 417) on button#but2
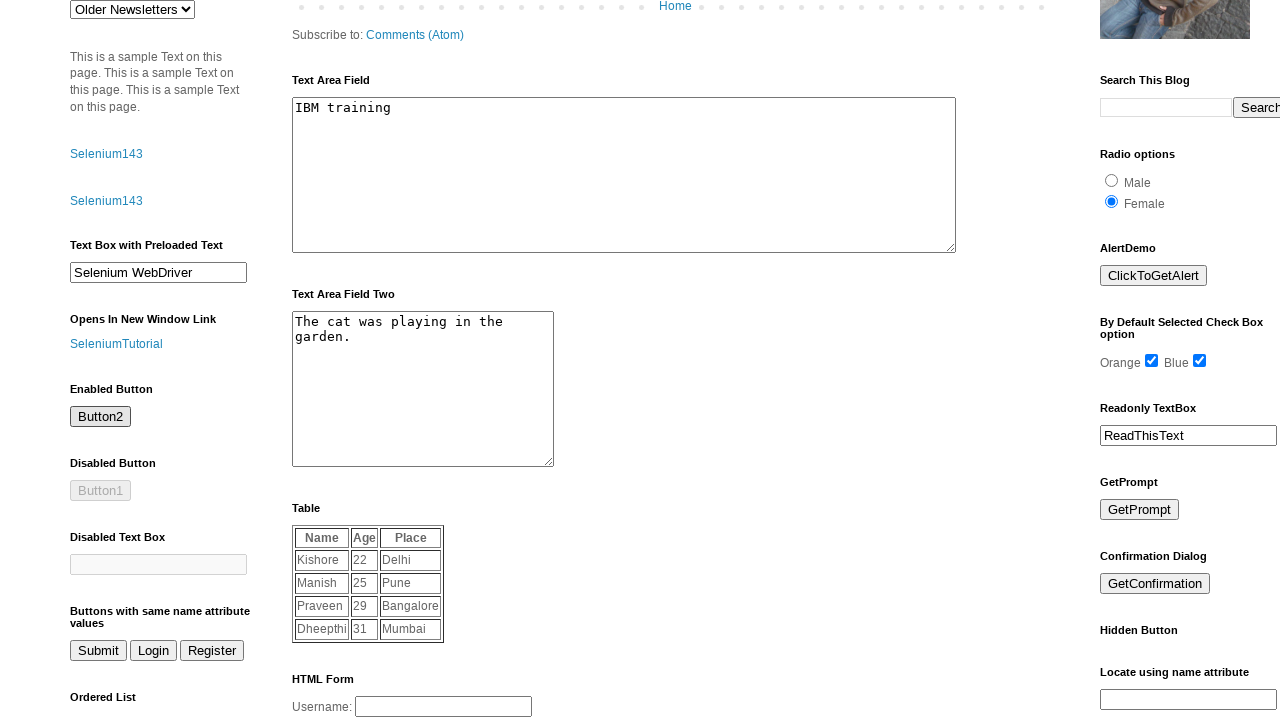

Clicked alert button at (1154, 276) on input#alert1
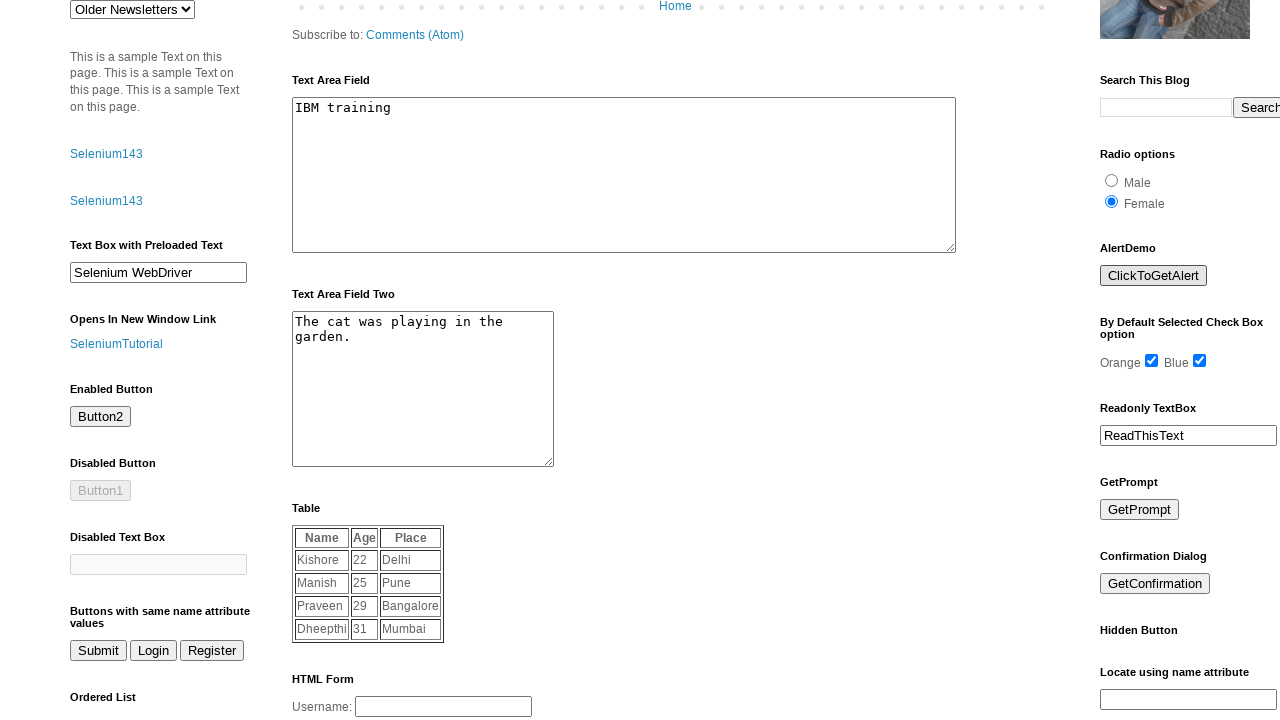

Set up dialog handler to accept alerts
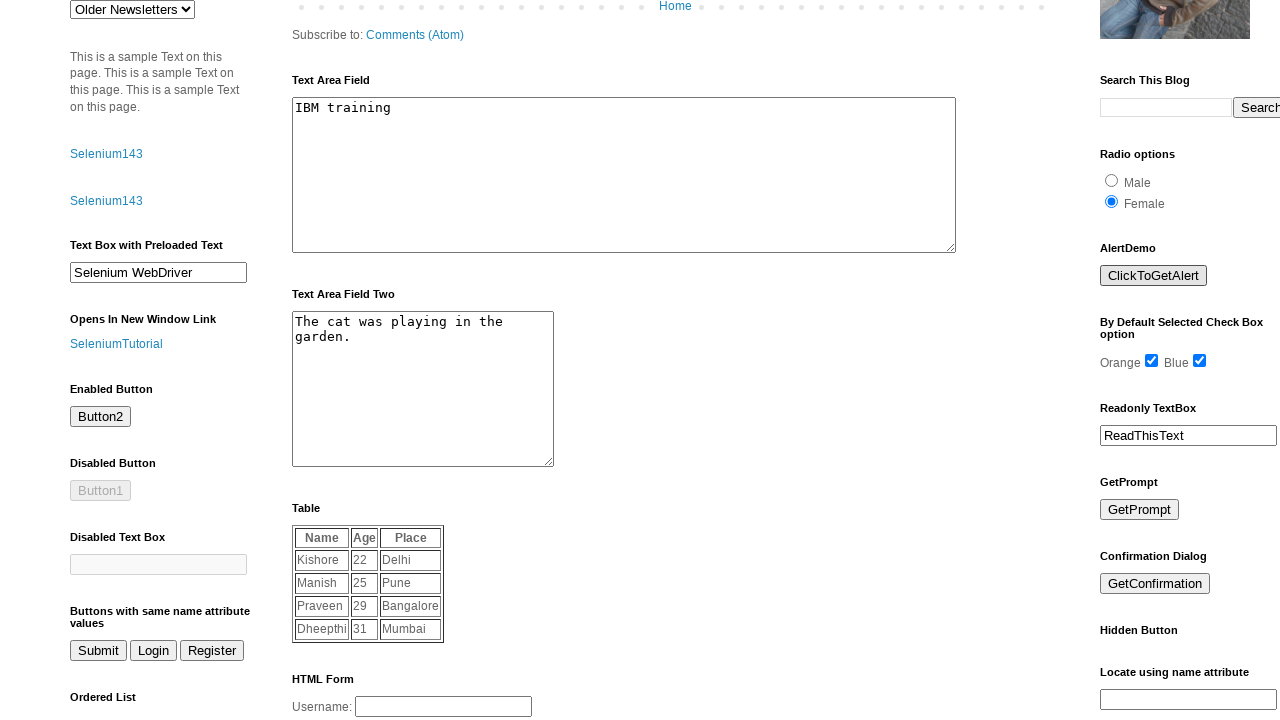

Double-clicked 'Double click Here' button at (129, 365) on button:has-text('Double click Here')
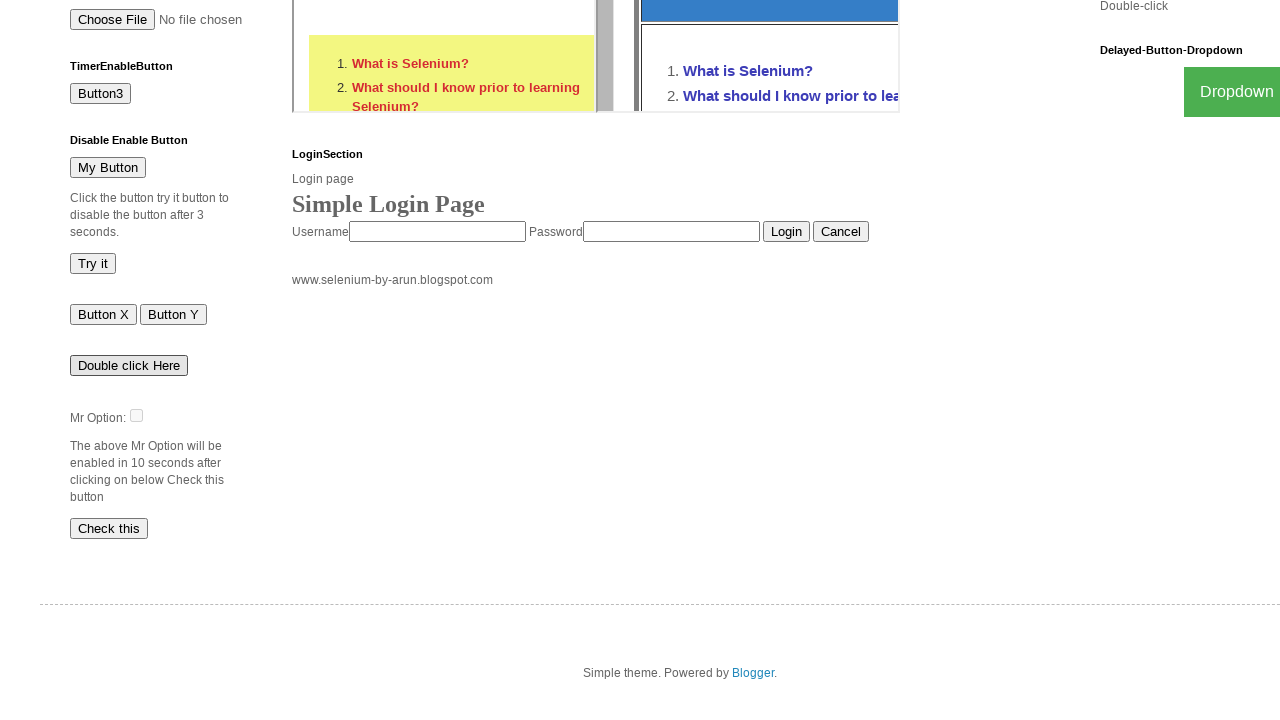

Hovered over blogs menu at (196, 182) on span#blogsmenu
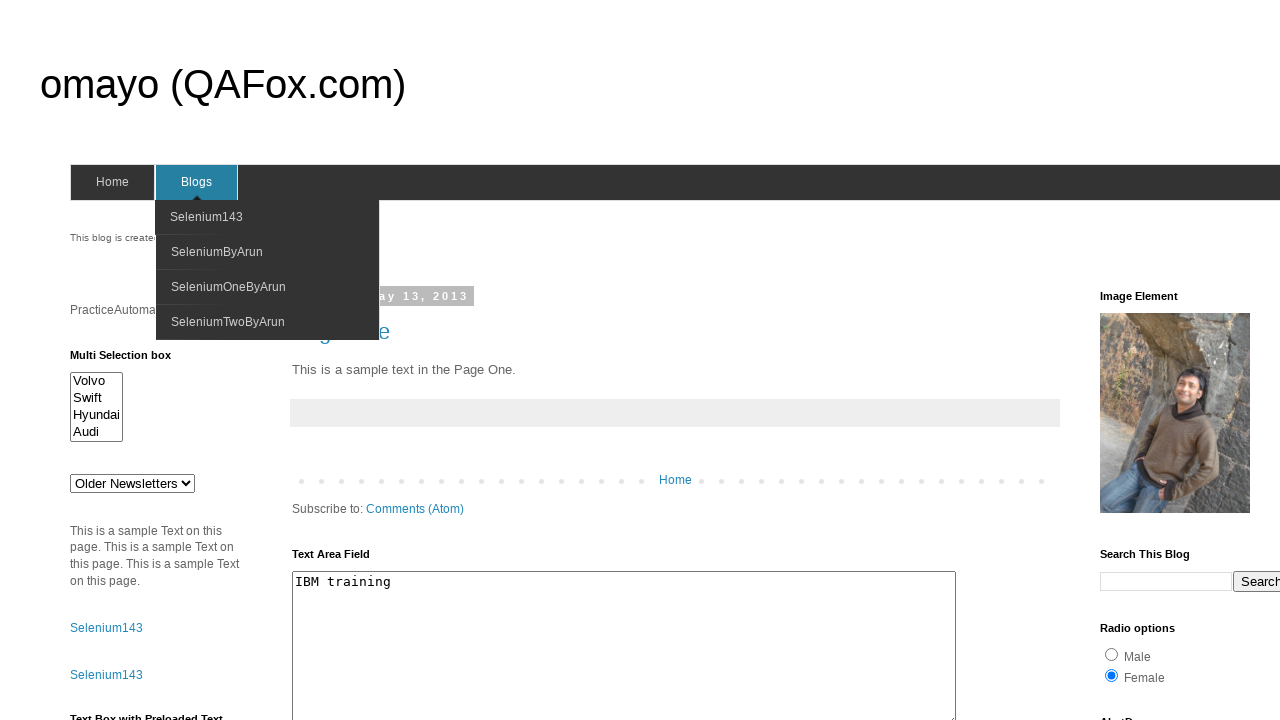

Counted table rows: 4 rows found
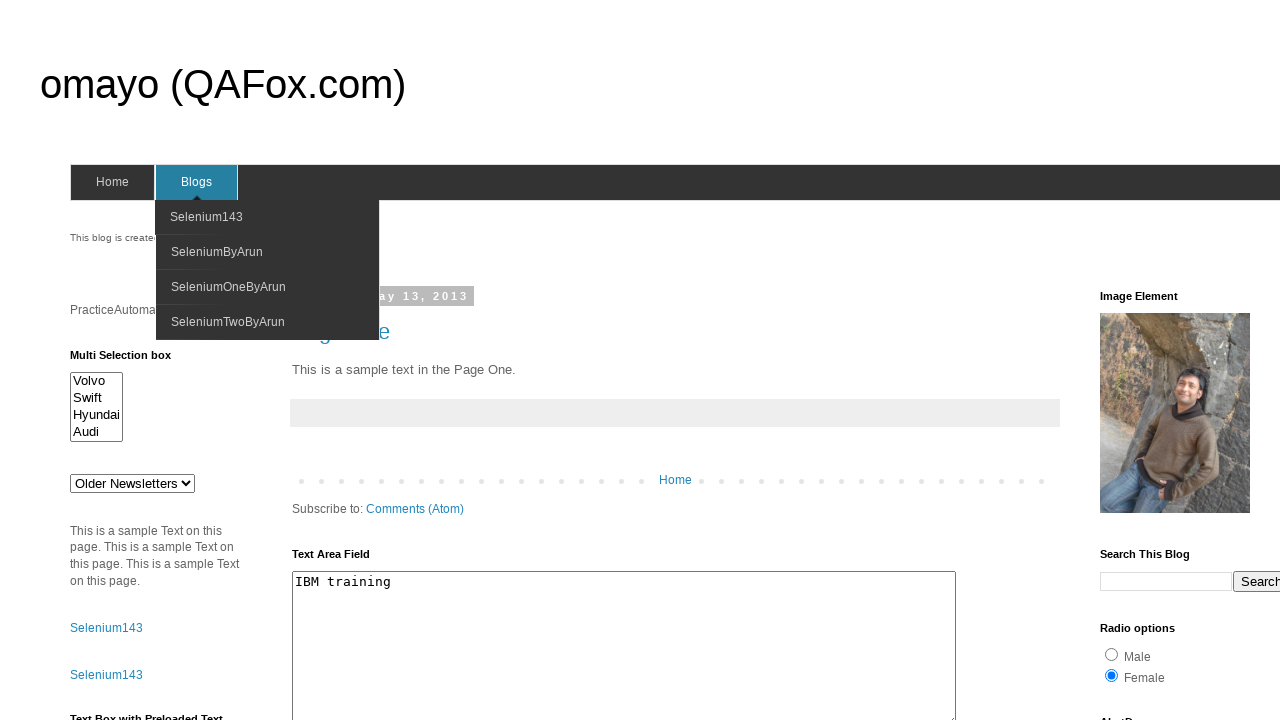

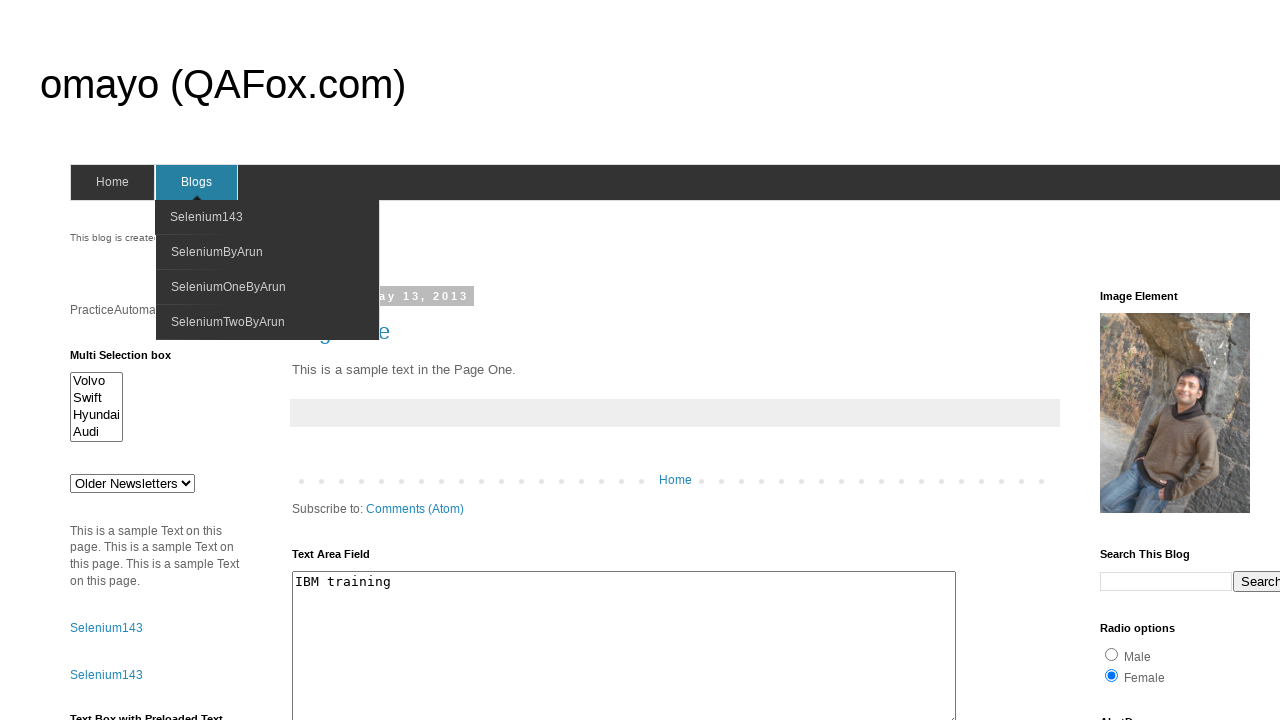